Tests JavaScript alert handling by clicking a button that triggers a simple alert and accepting it, then verifying the result message

Starting URL: https://the-internet.herokuapp.com/javascript_alerts

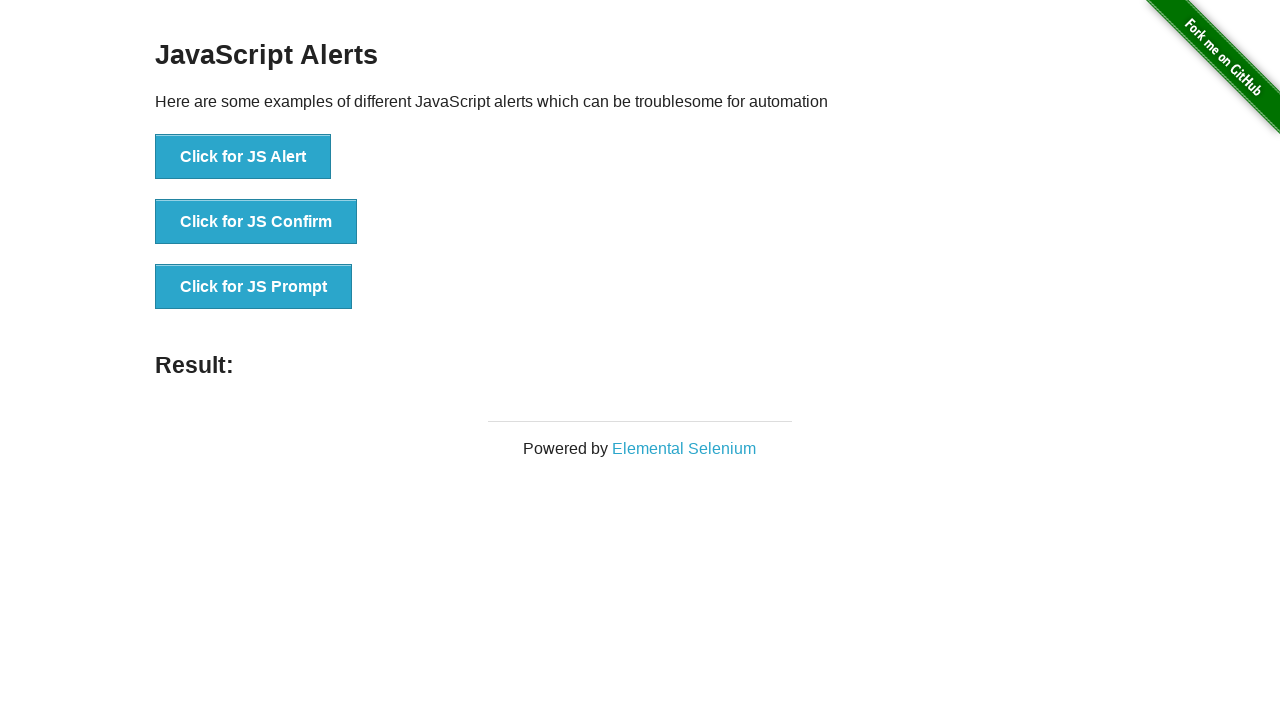

Clicked button to trigger JavaScript alert at (243, 157) on xpath=//button[text()='Click for JS Alert']
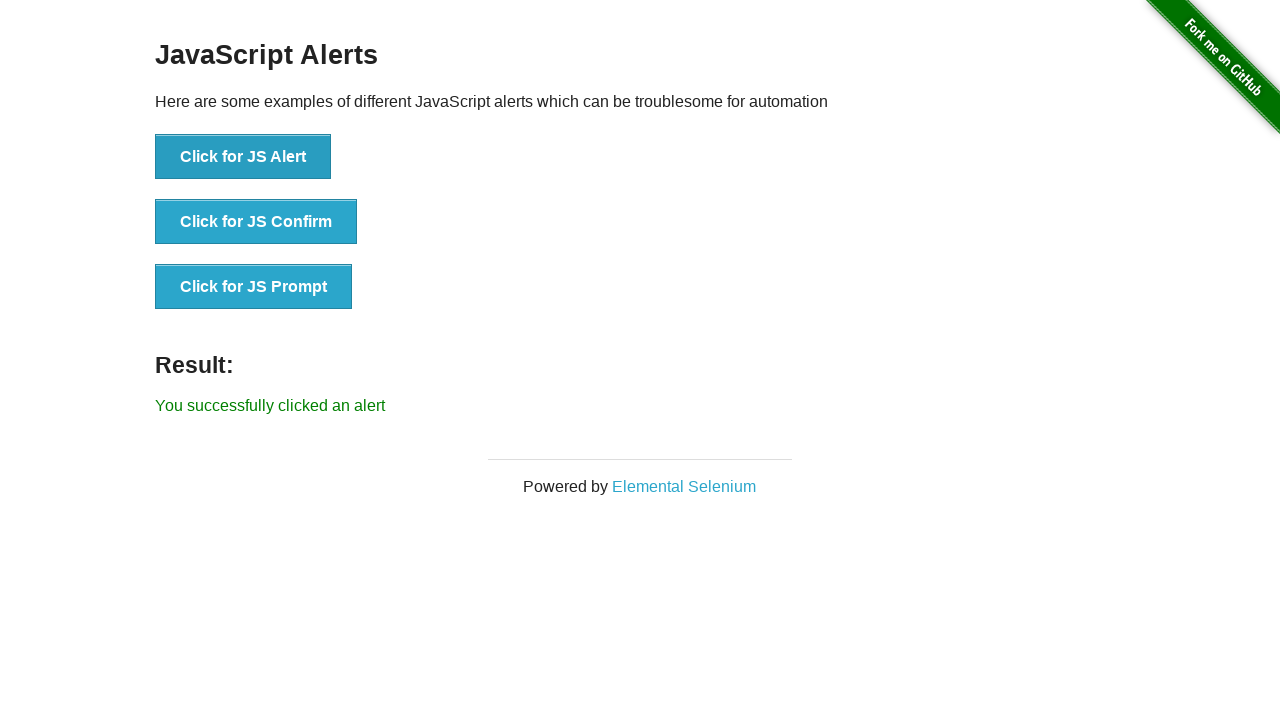

Set up dialog handler to accept alerts
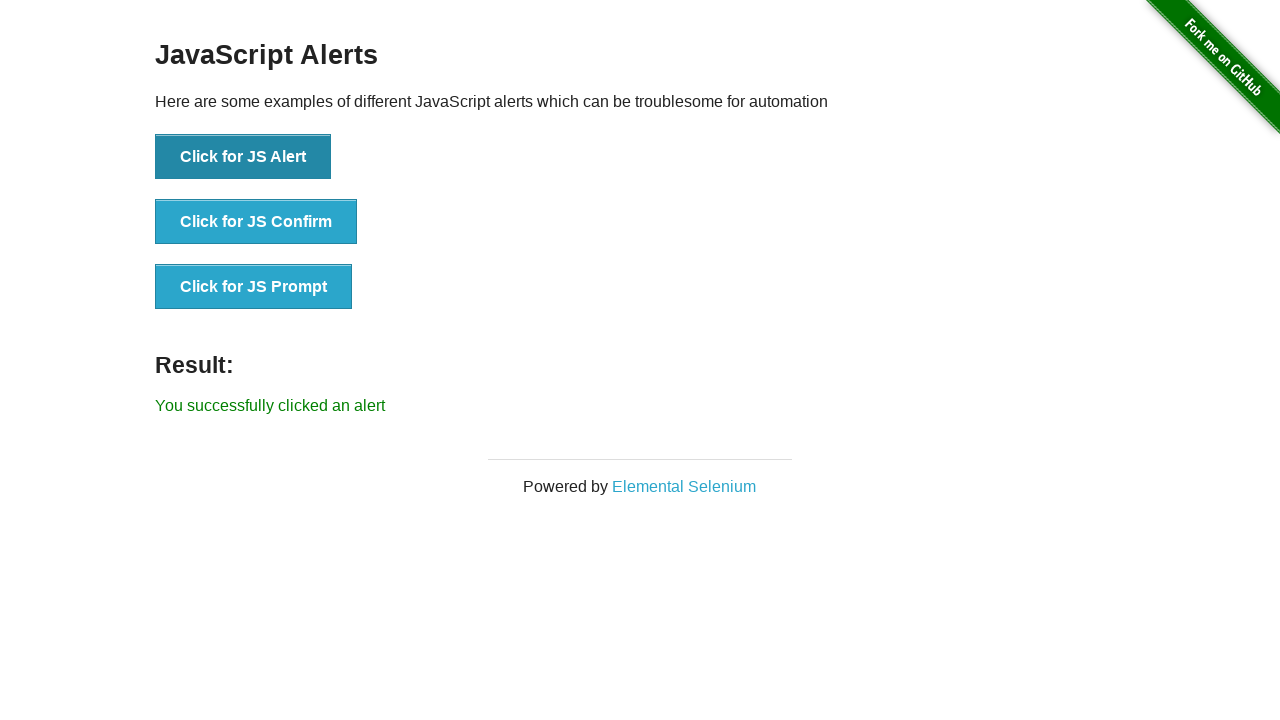

Clicked button to trigger alert and accepted it at (243, 157) on xpath=//button[text()='Click for JS Alert']
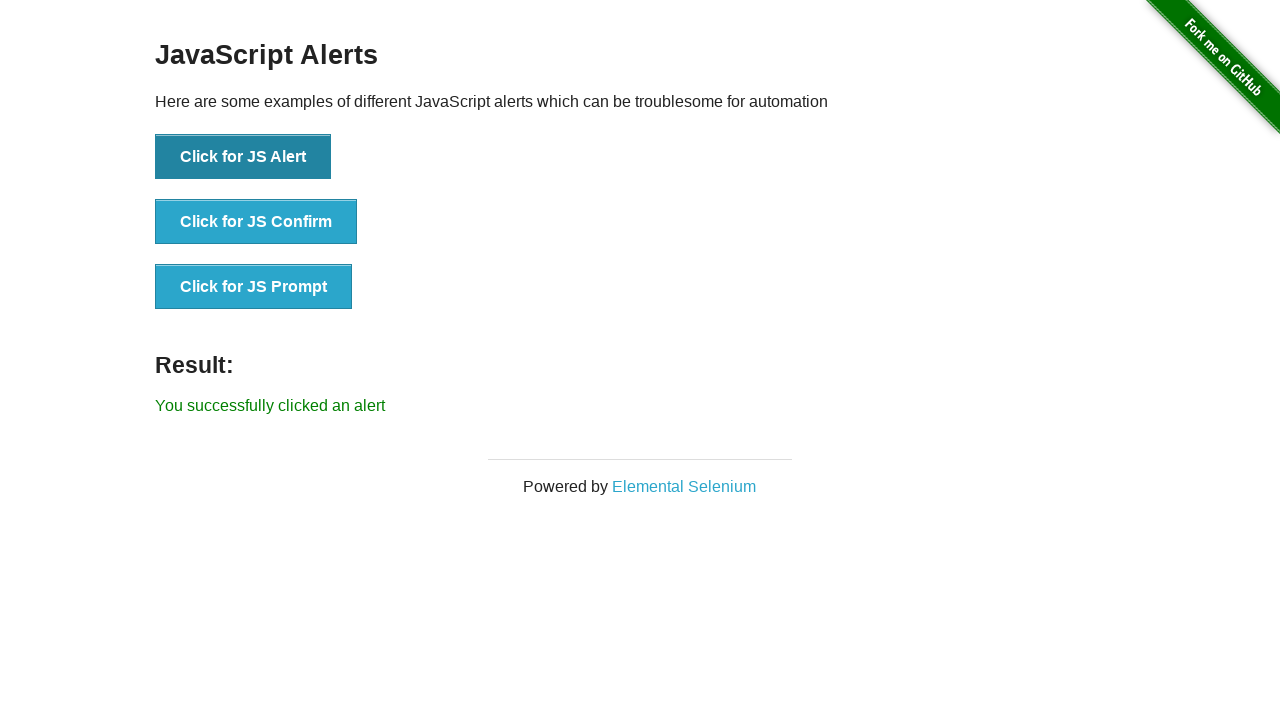

Located result message element
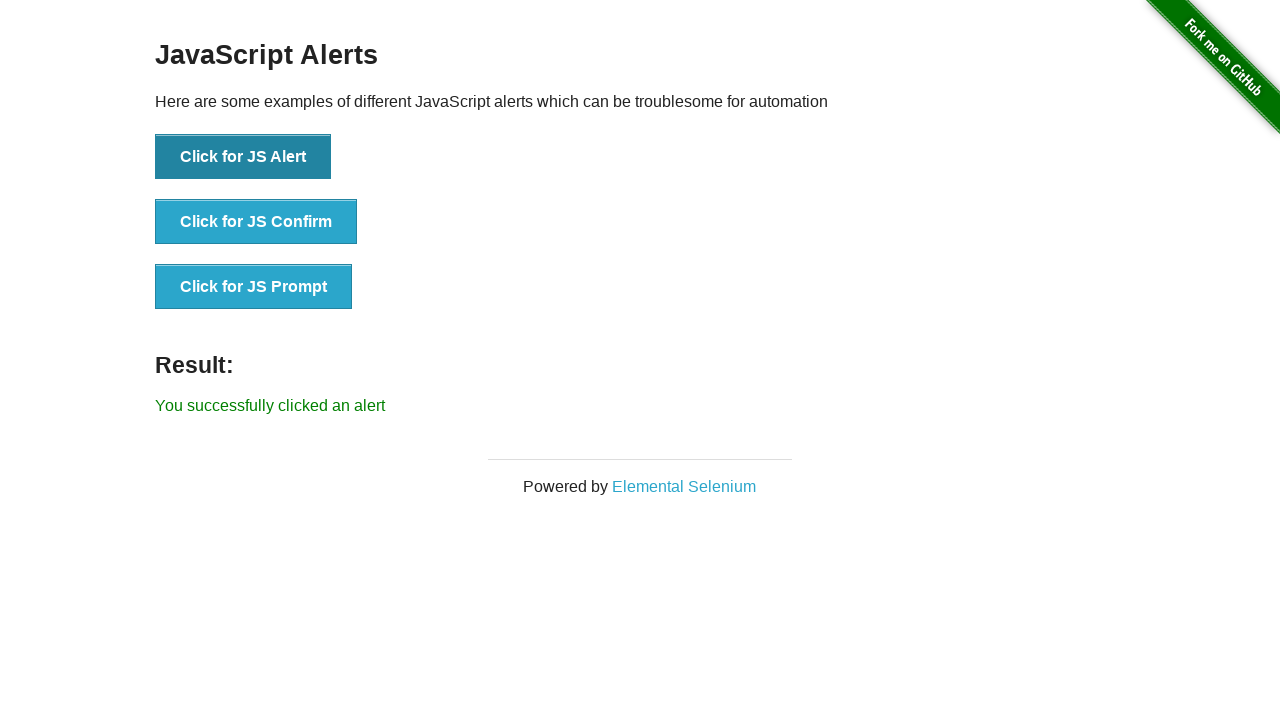

Verified result message: 'You successfully clicked an alert'
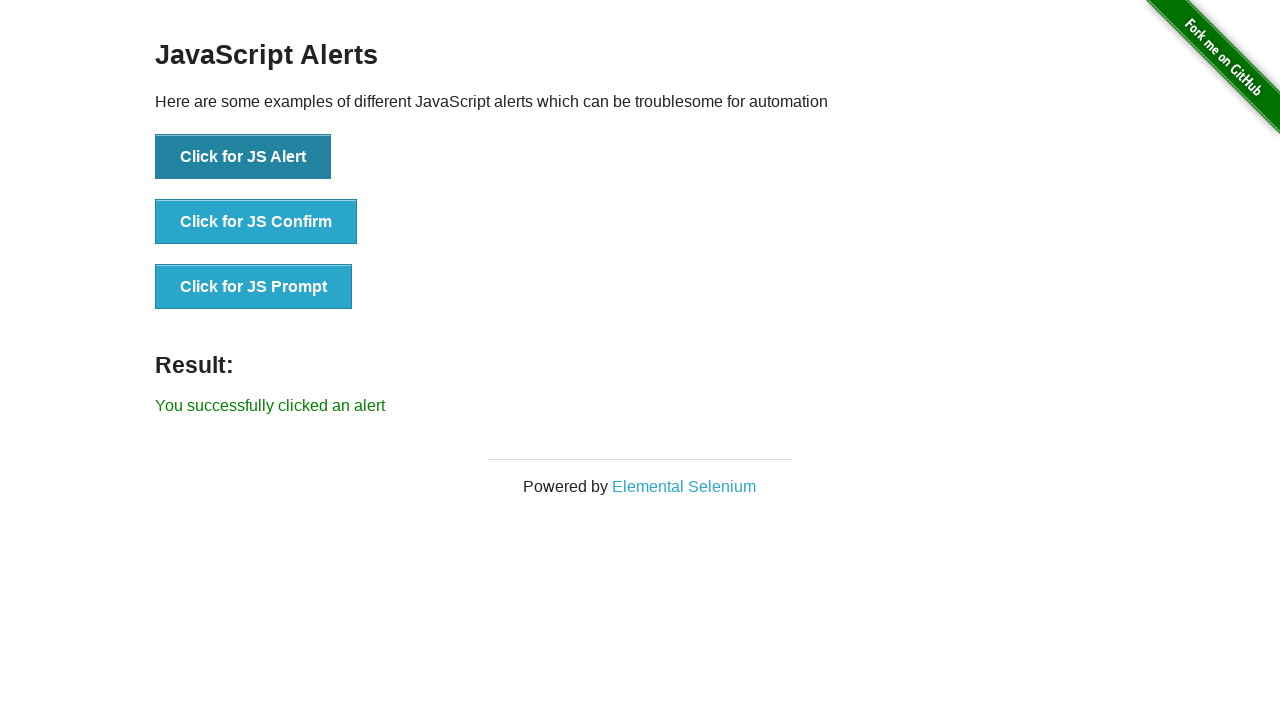

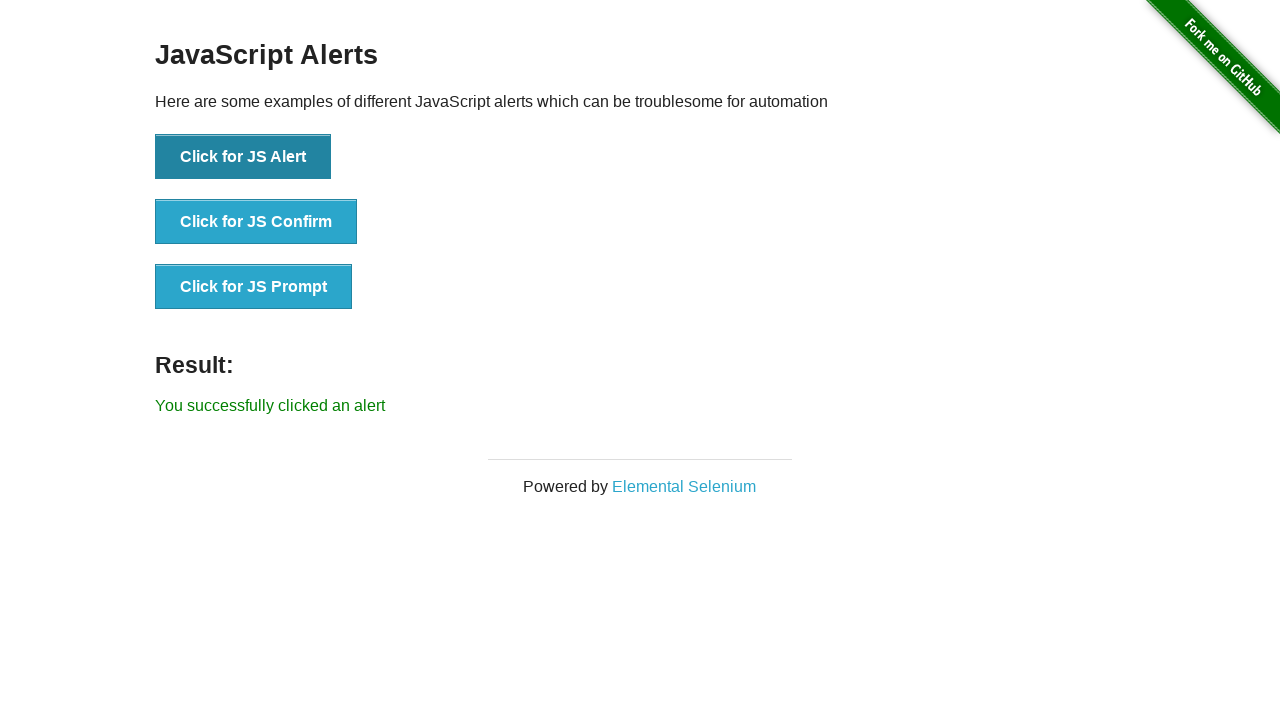